Tests registration form by filling all required input fields and submitting the form to verify successful registration message

Starting URL: http://suninjuly.github.io/registration1.html

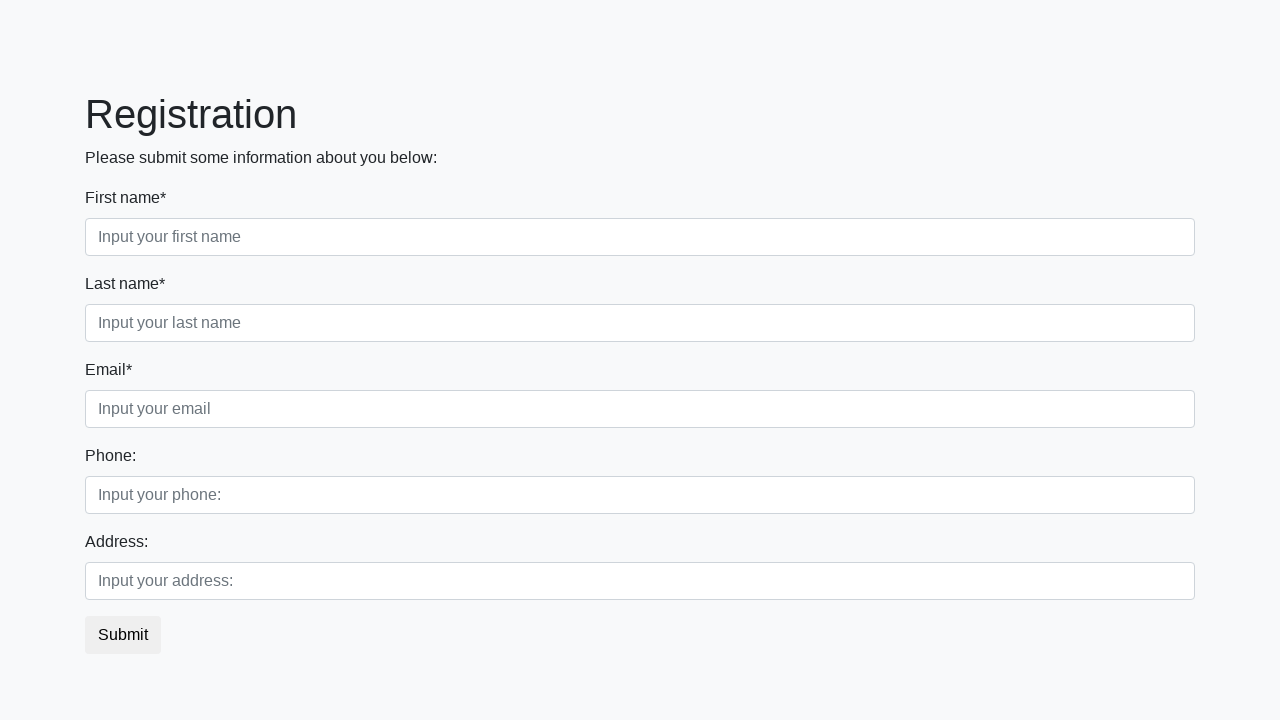

Navigated to registration form page
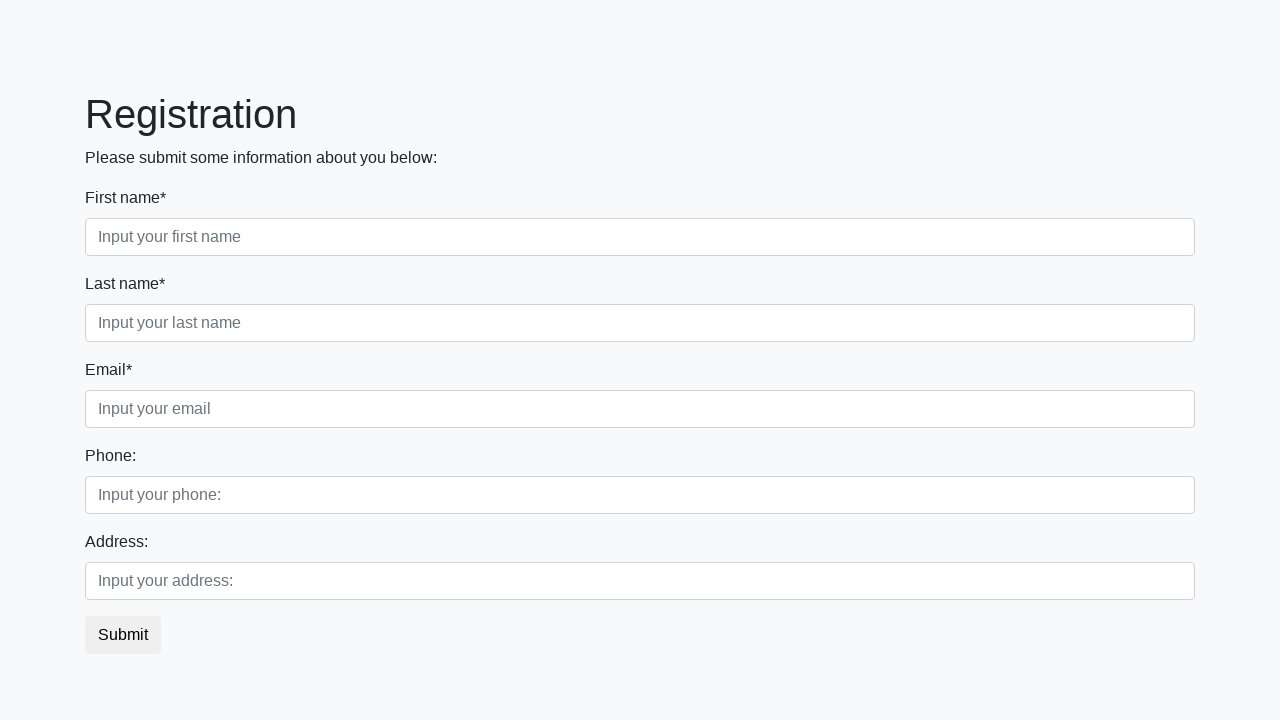

Found 3 required input fields
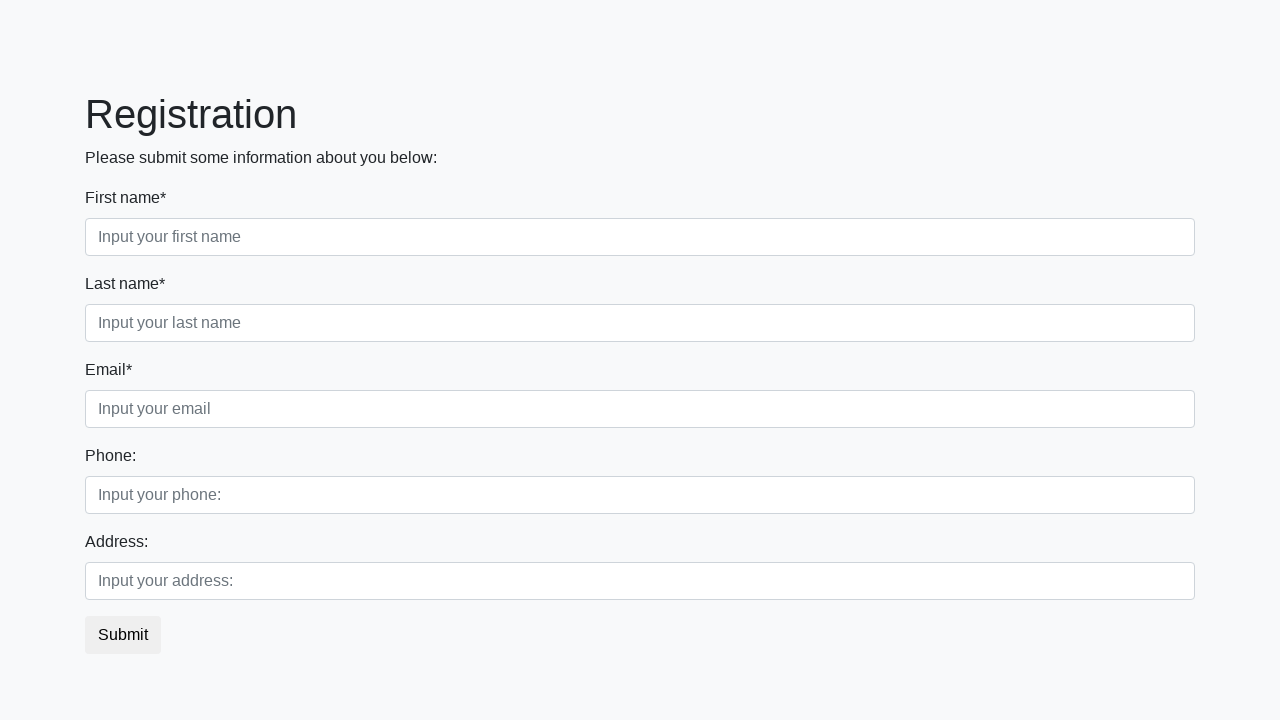

Filled a required input field with 'AnyText' on input[required] >> nth=0
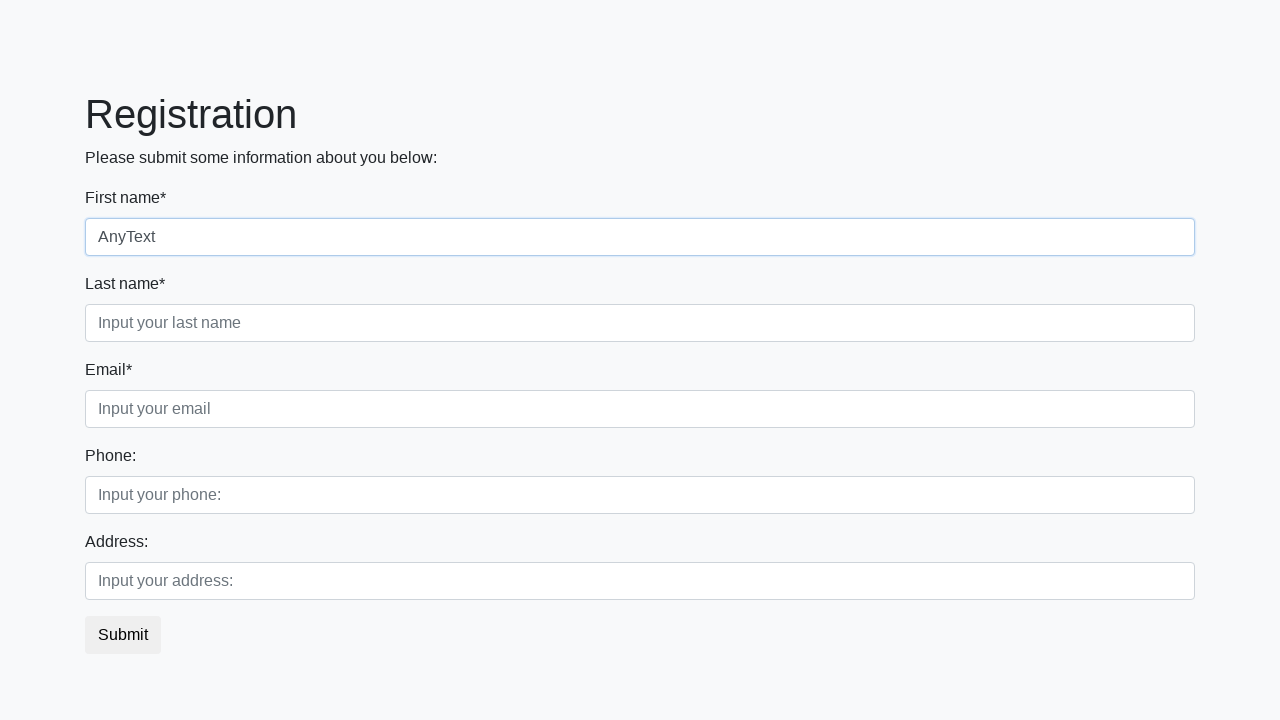

Filled a required input field with 'AnyText' on input[required] >> nth=1
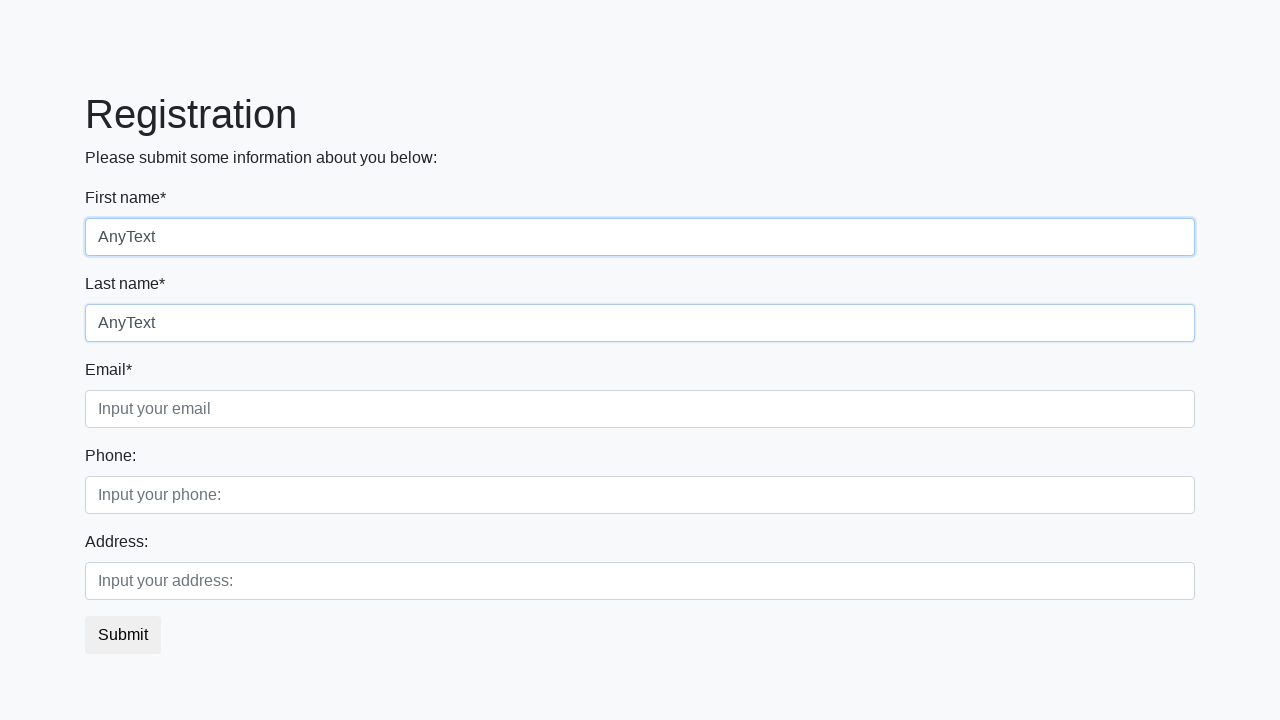

Filled a required input field with 'AnyText' on input[required] >> nth=2
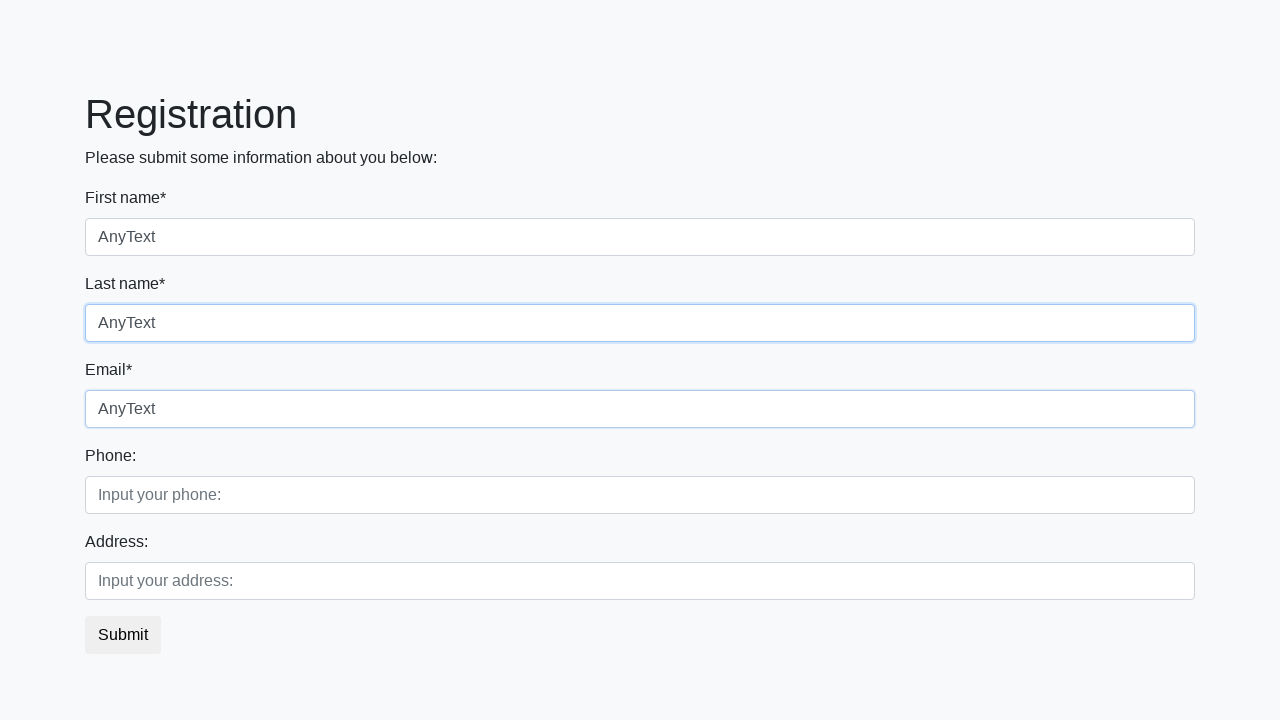

Clicked submit button to register at (123, 635) on button[type="submit"]
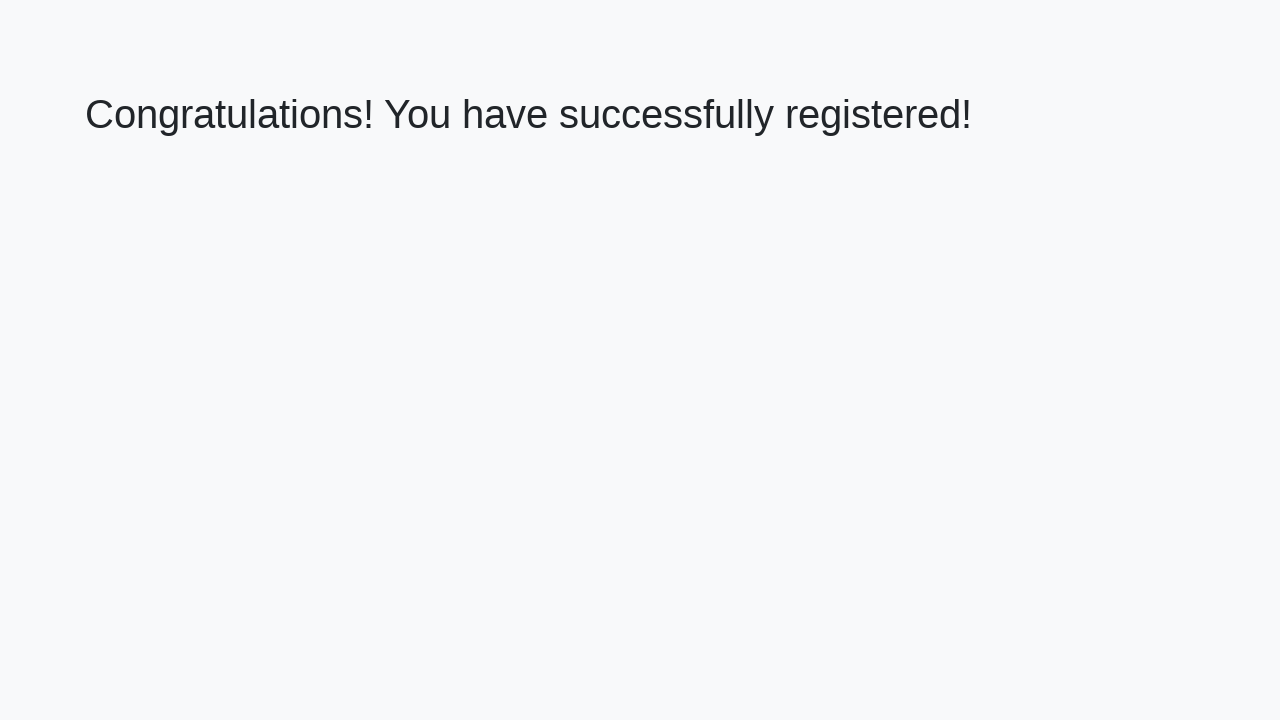

Success message heading appeared
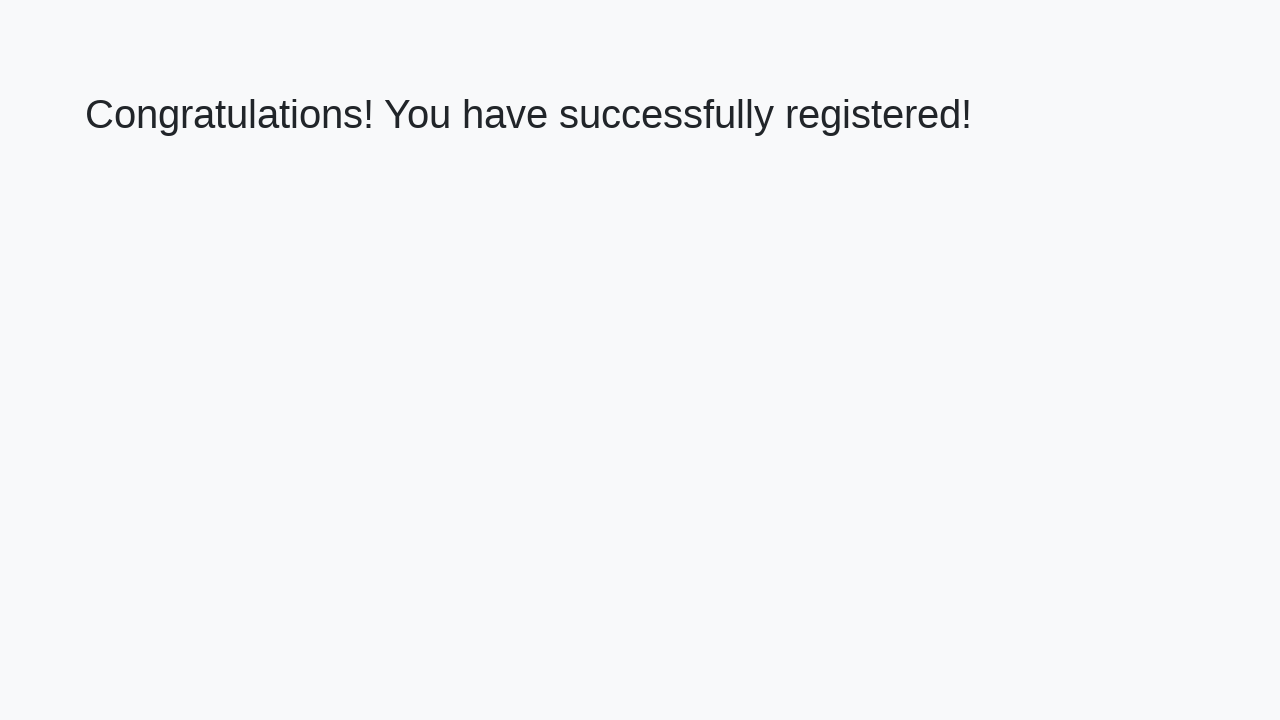

Retrieved success message: 'Congratulations! You have successfully registered!'
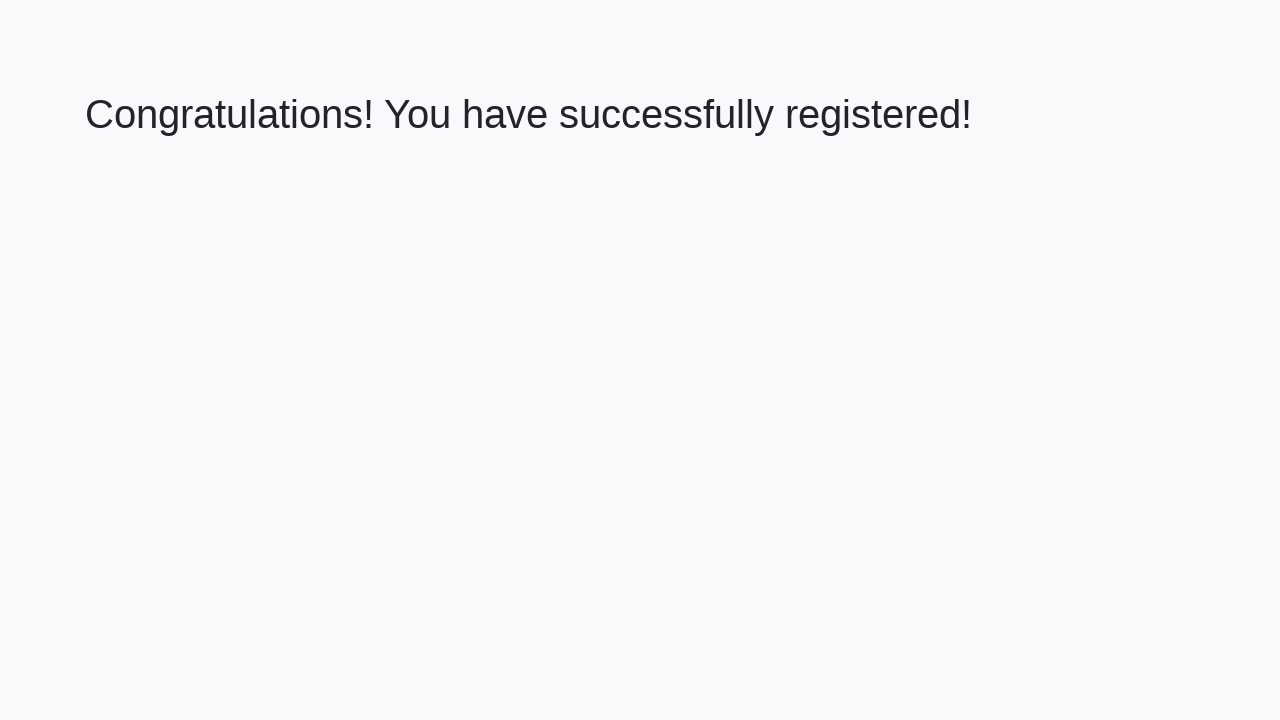

Verified successful registration message
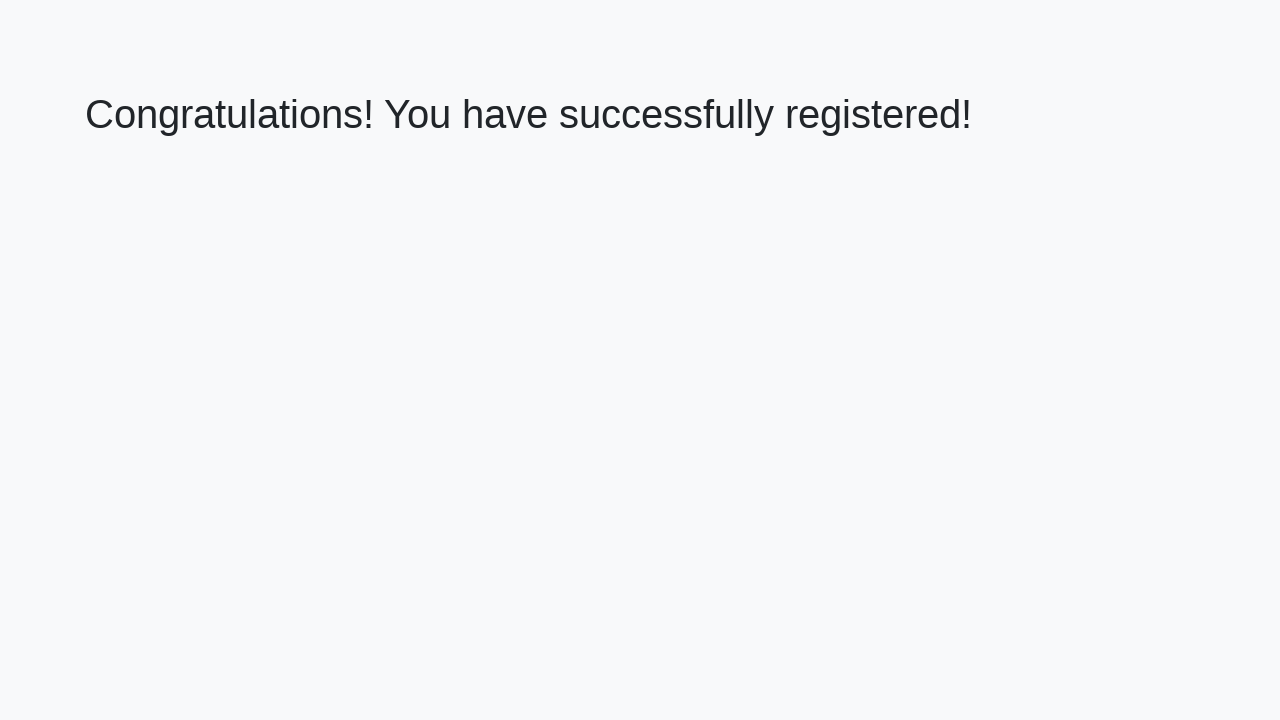

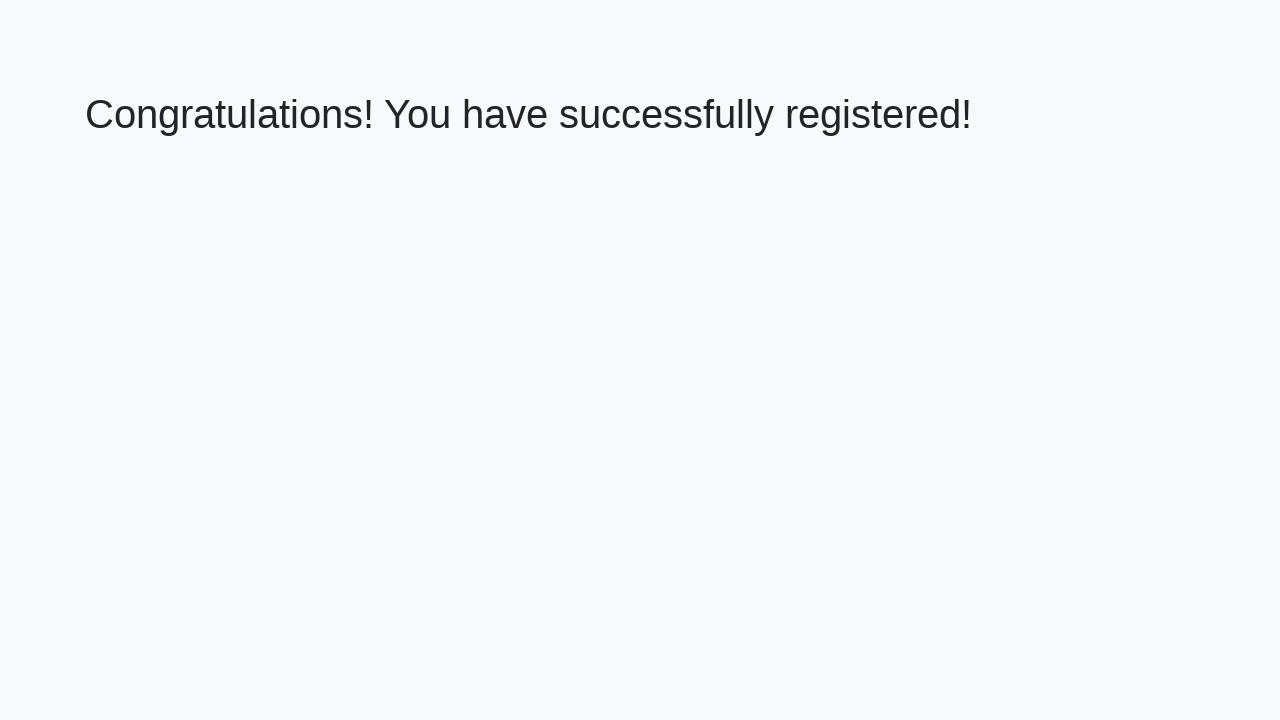